Tests relative locator functionality by interacting with form elements using positional relationships (above, below, left, right)

Starting URL: https://rahulshettyacademy.com/angularpractice/

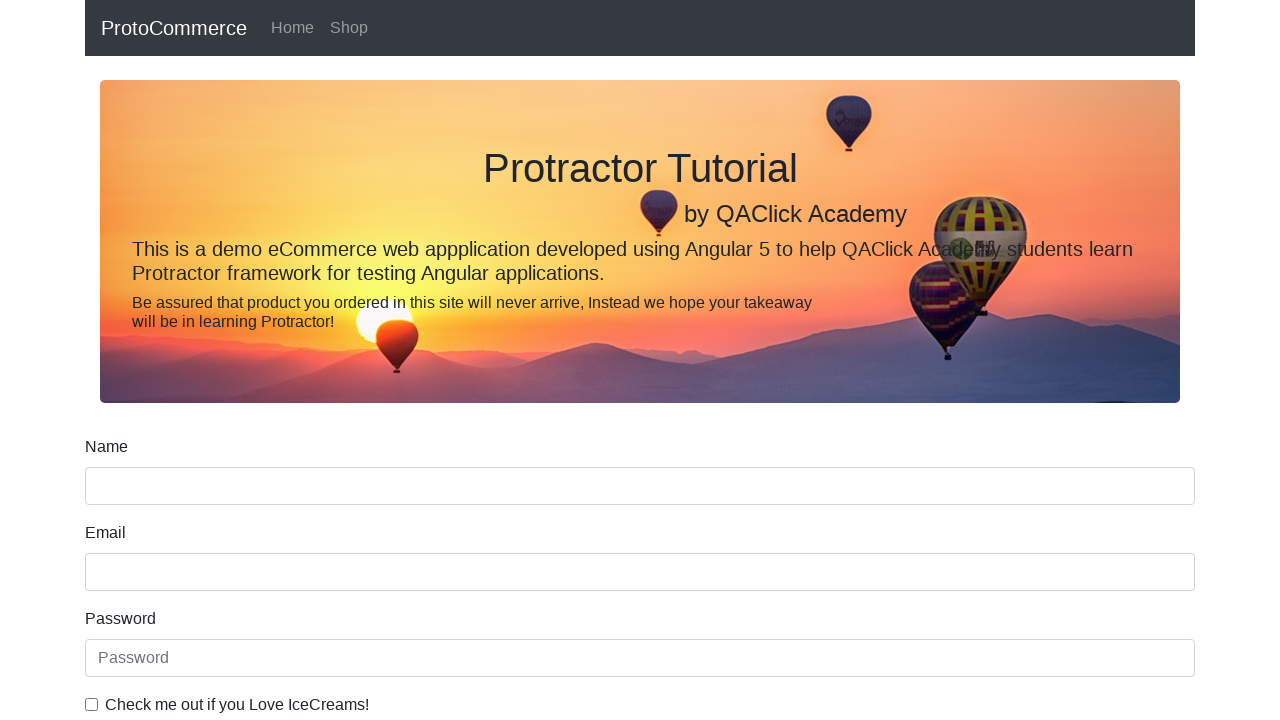

Located the name input field
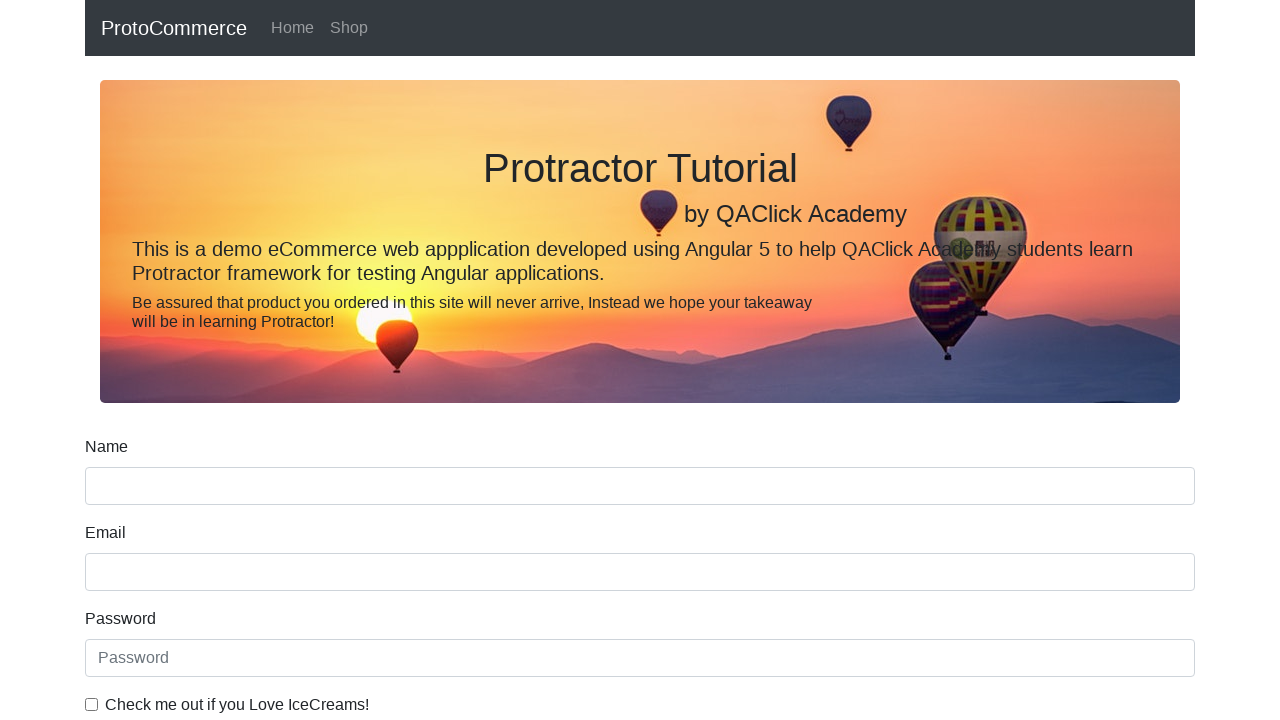

Located the label above the name field
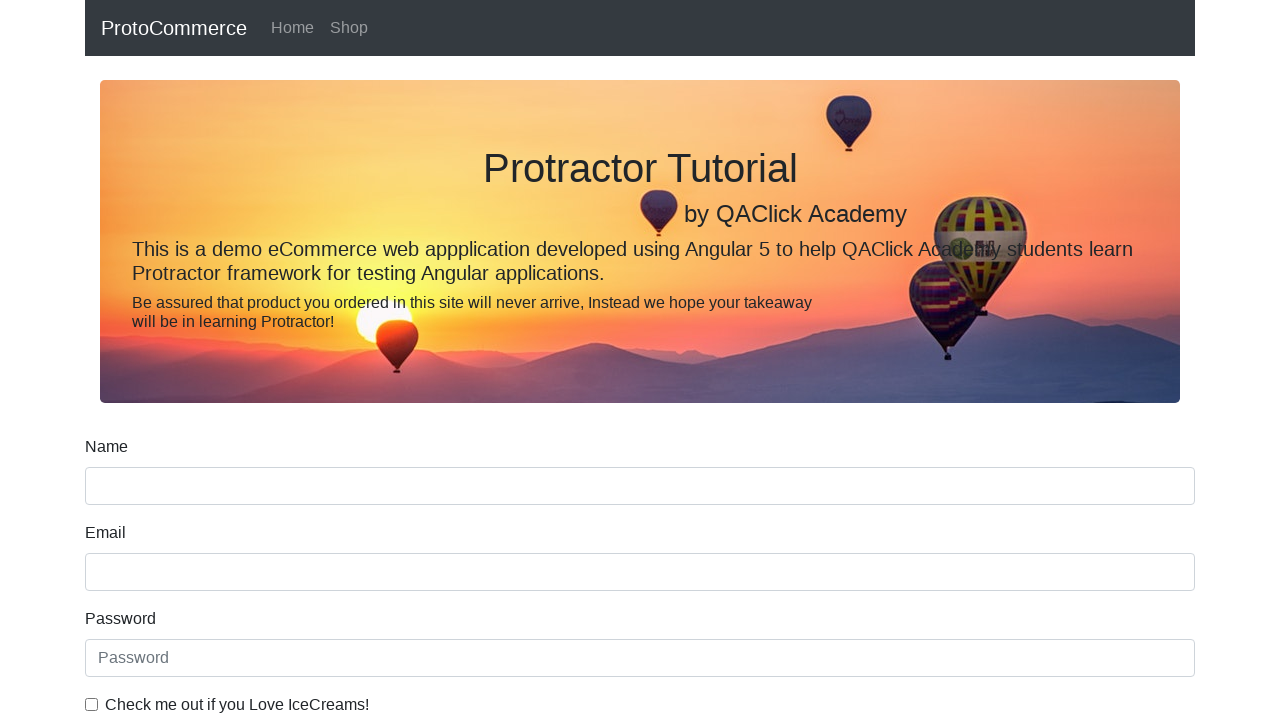

Printed text content of the Name label
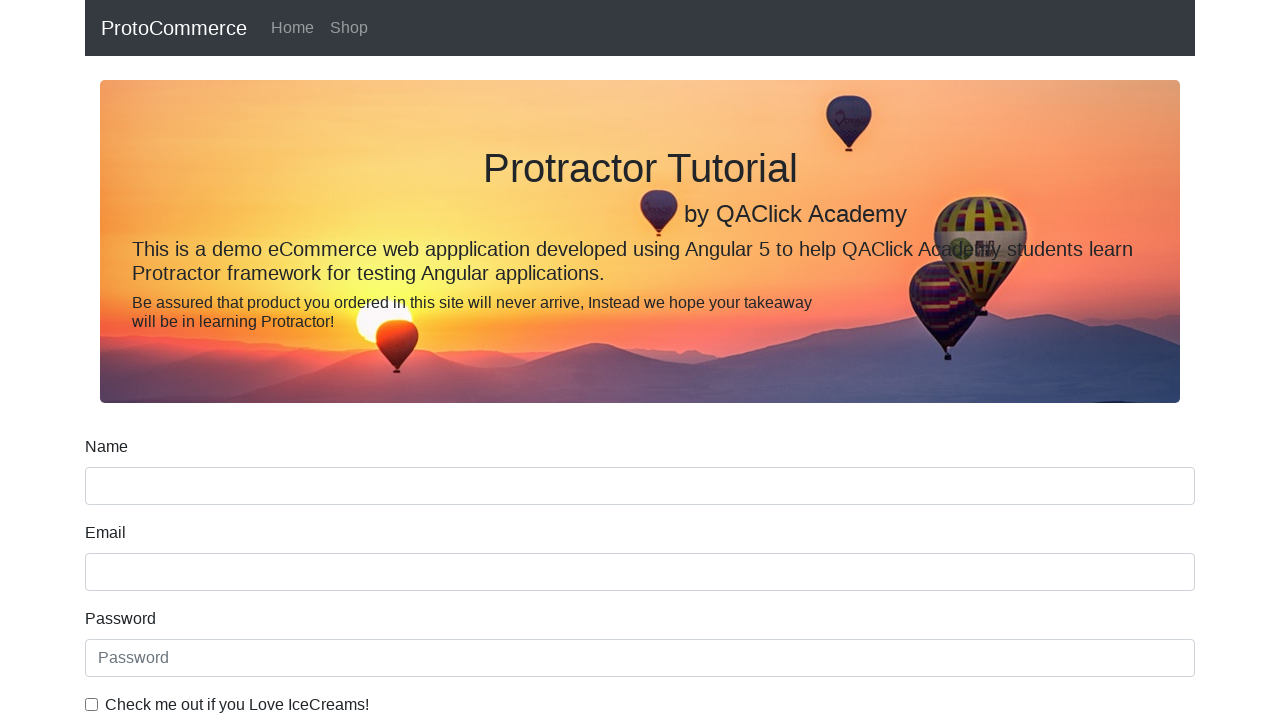

Located the Date of Birth label
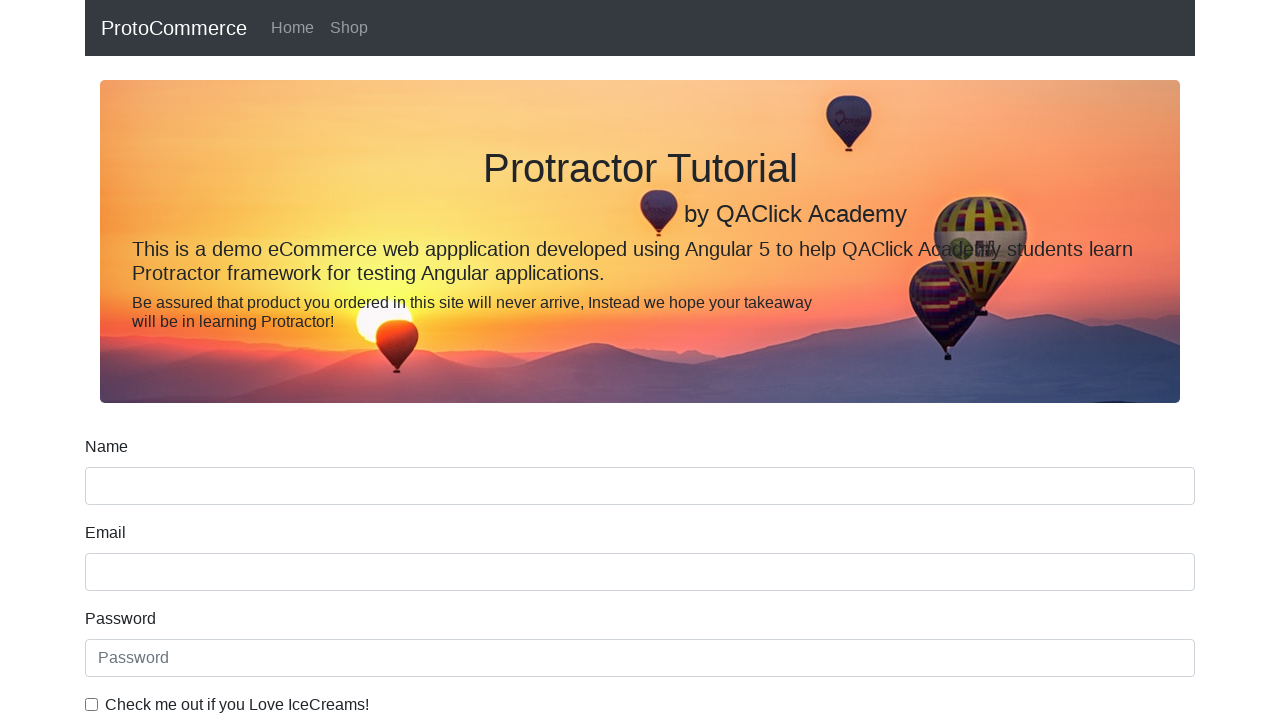

Clicked the date input field below the Date of Birth label at (640, 412) on label:has-text('Date of Birth') + input
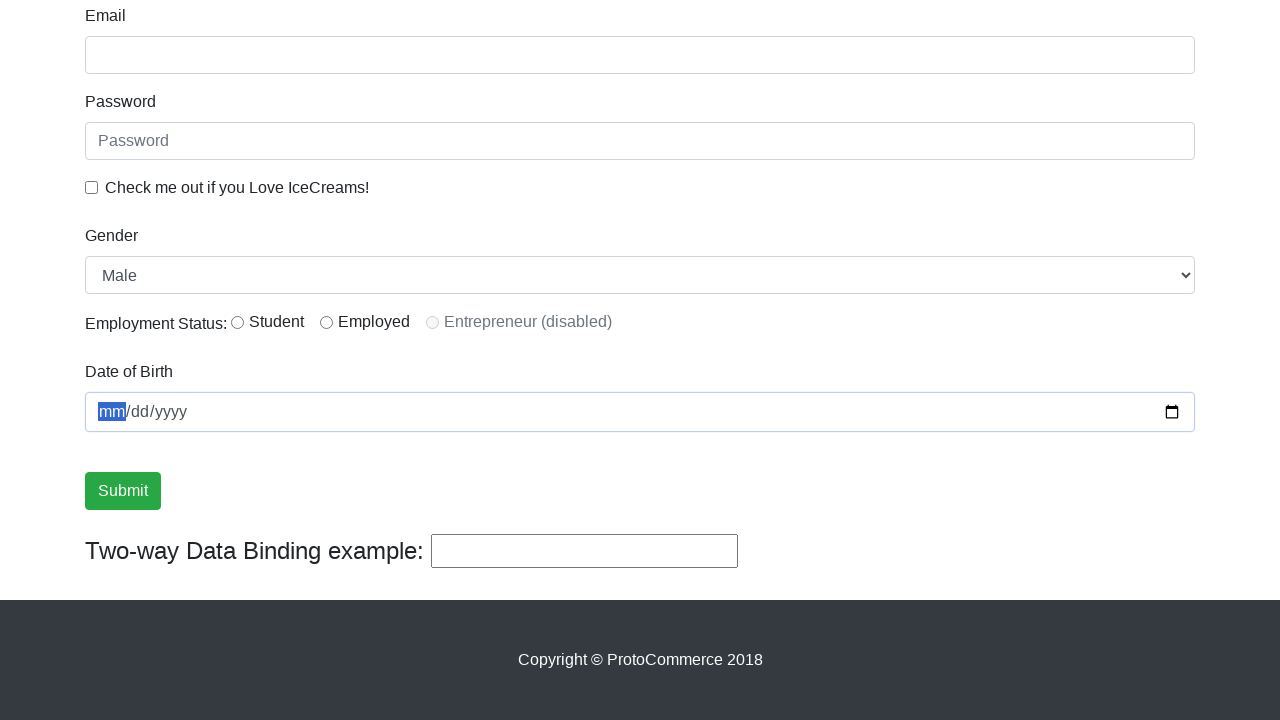

Located the first checkbox for ice cream preference
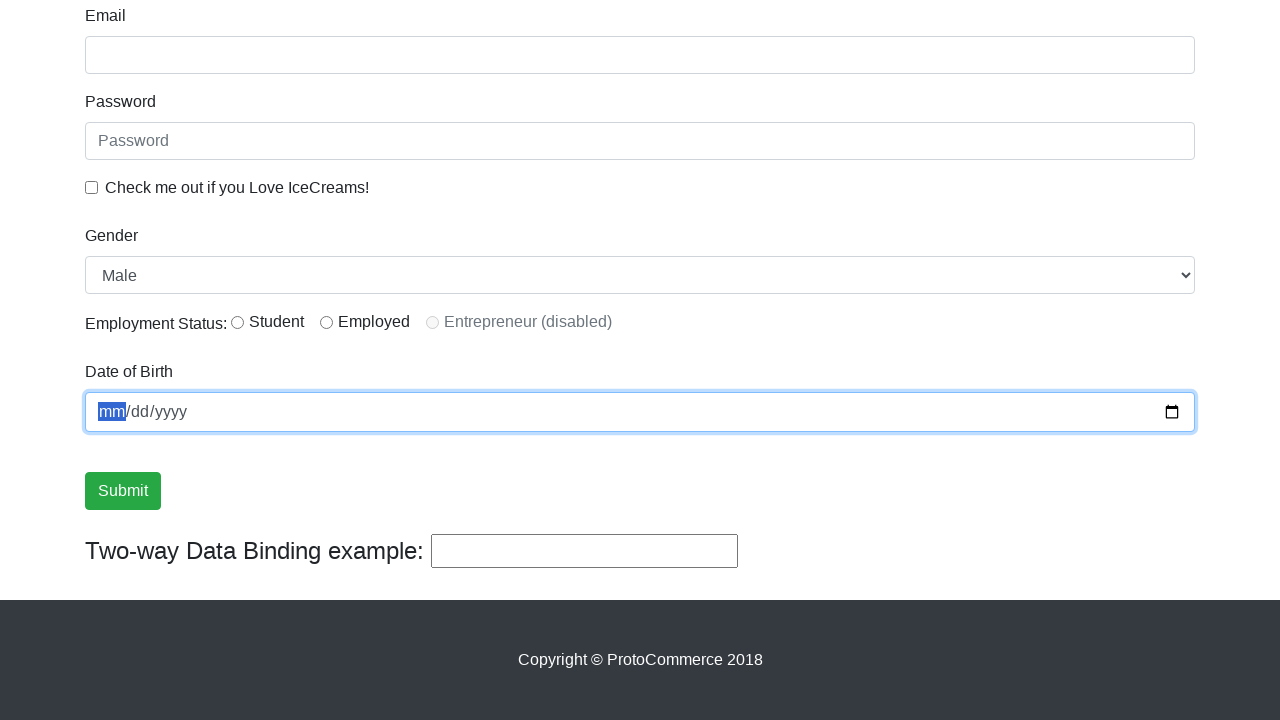

Clicked the ice cream checkbox at (92, 187) on input[type='checkbox'] >> nth=0
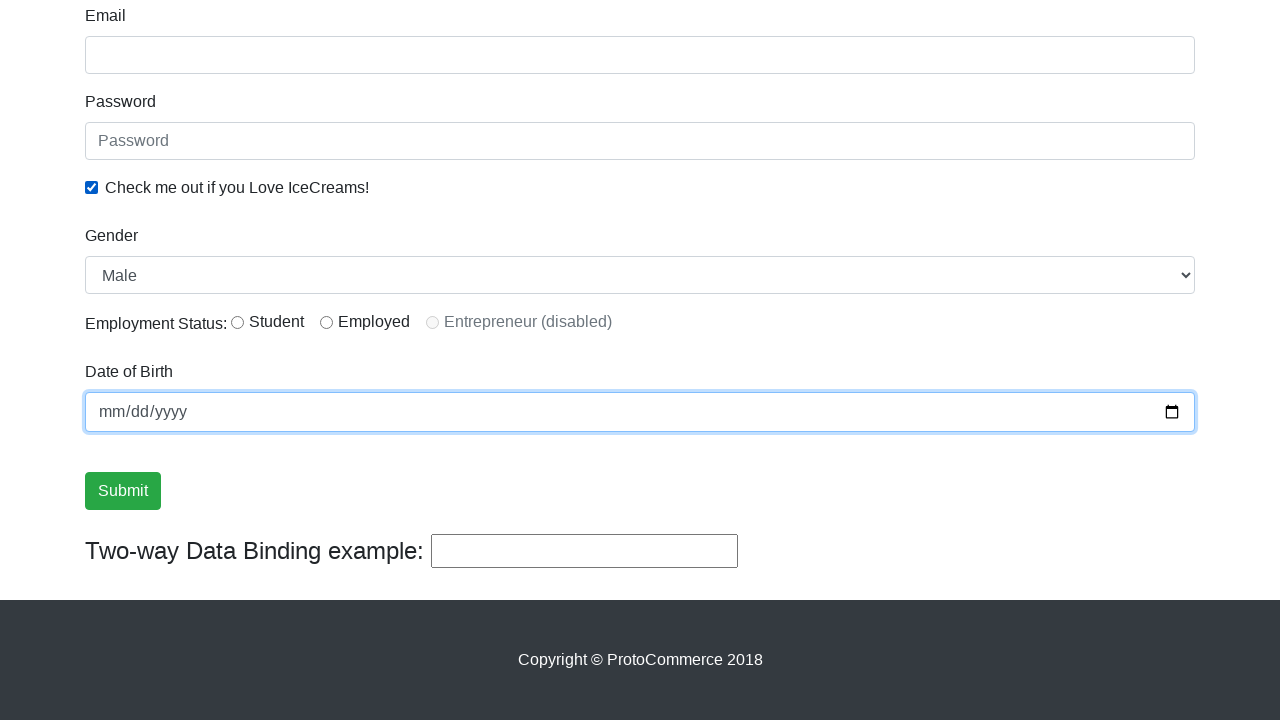

Located the first radio button
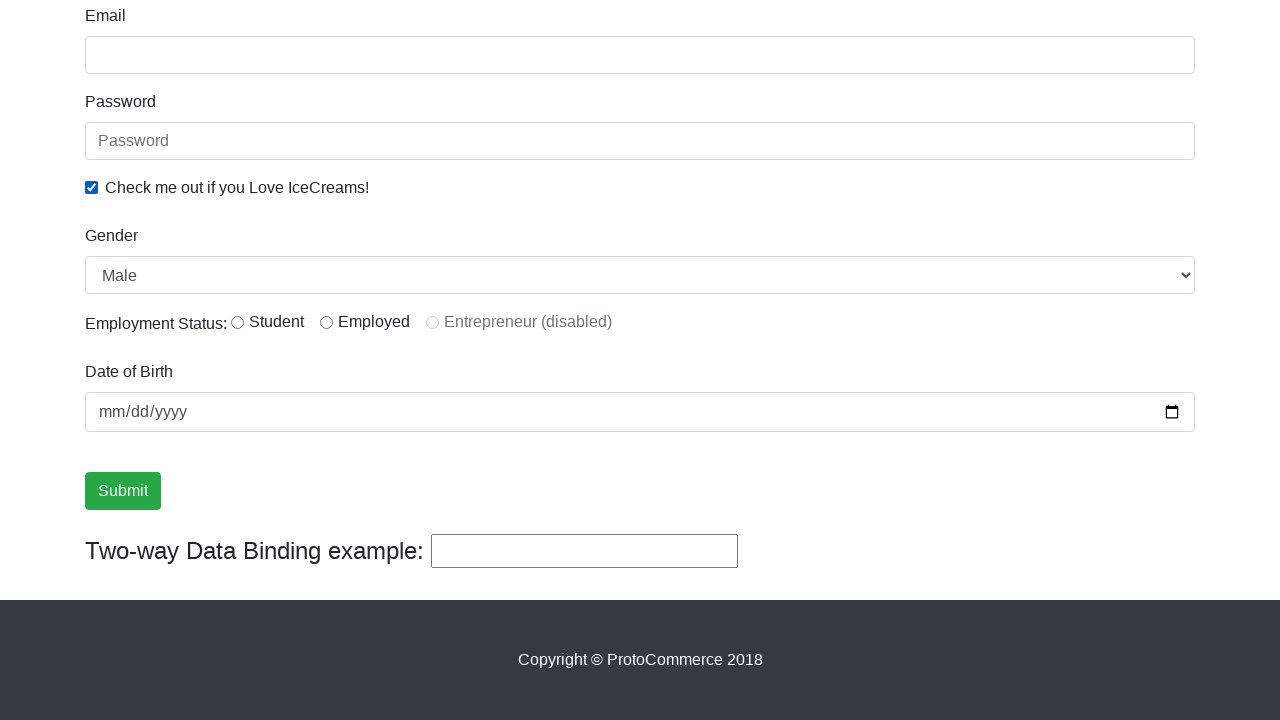

Located the label text to the right of the first radio button
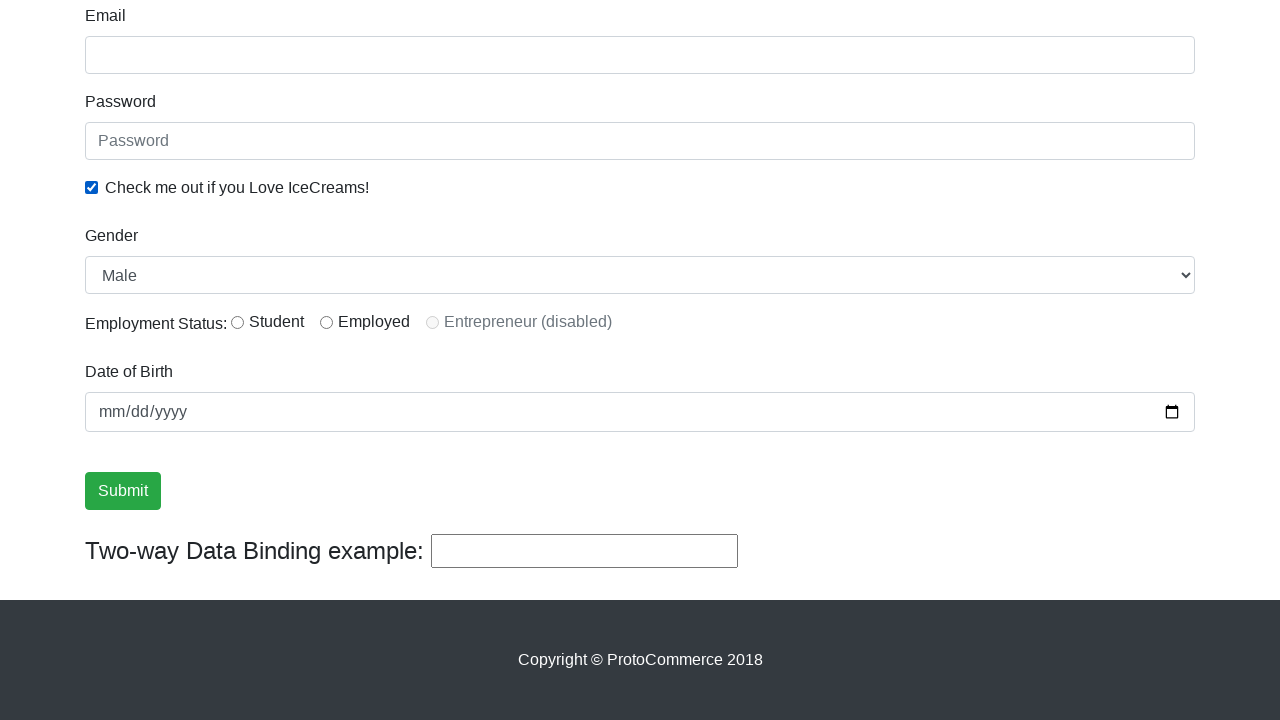

Printed text content of the radio button label
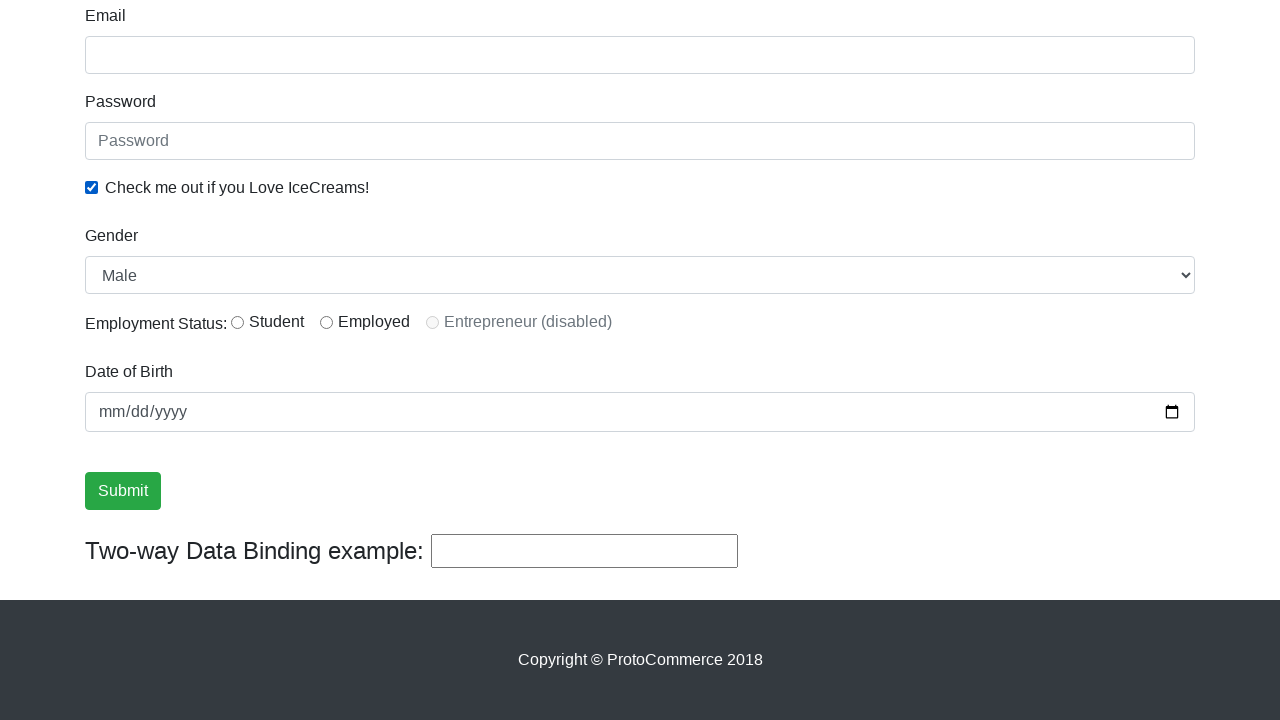

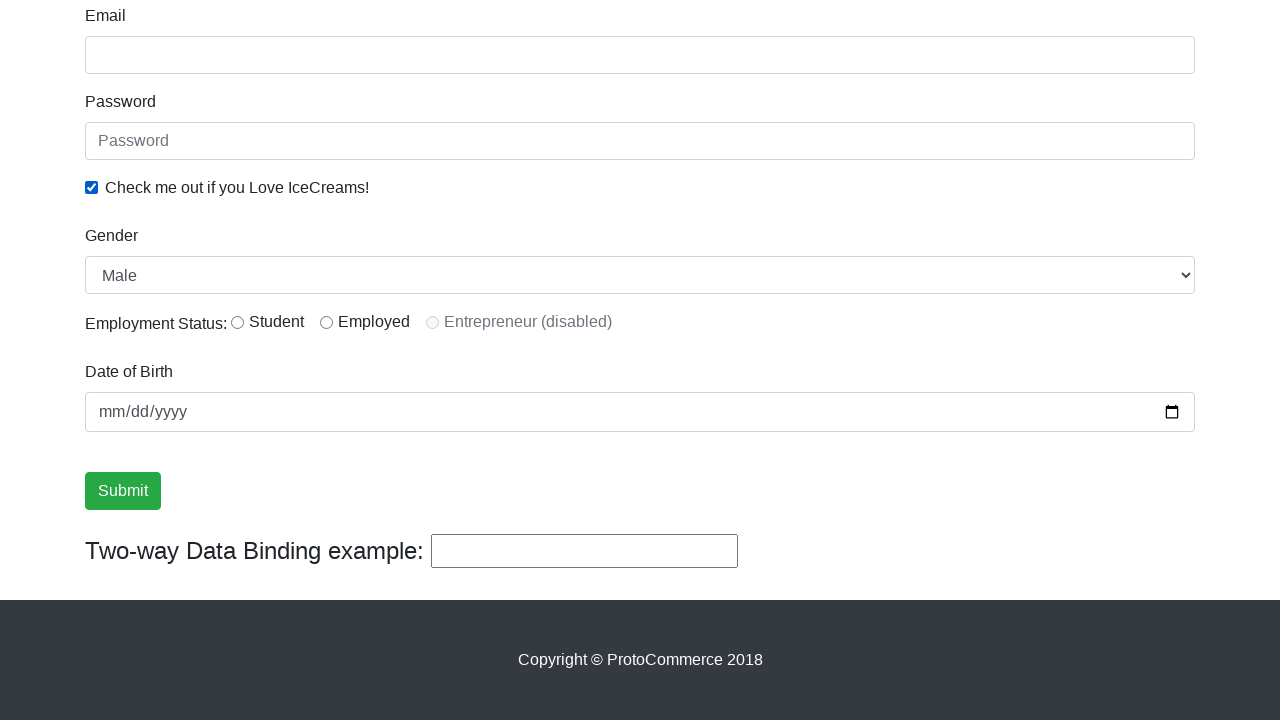